Tests window handling by navigating to a practice page, verifying the title is "Windows", clicking a link that opens a new window, switching to the new window, and verifying the new window title is "New Window".

Starting URL: https://practice.cydeo.com/windows

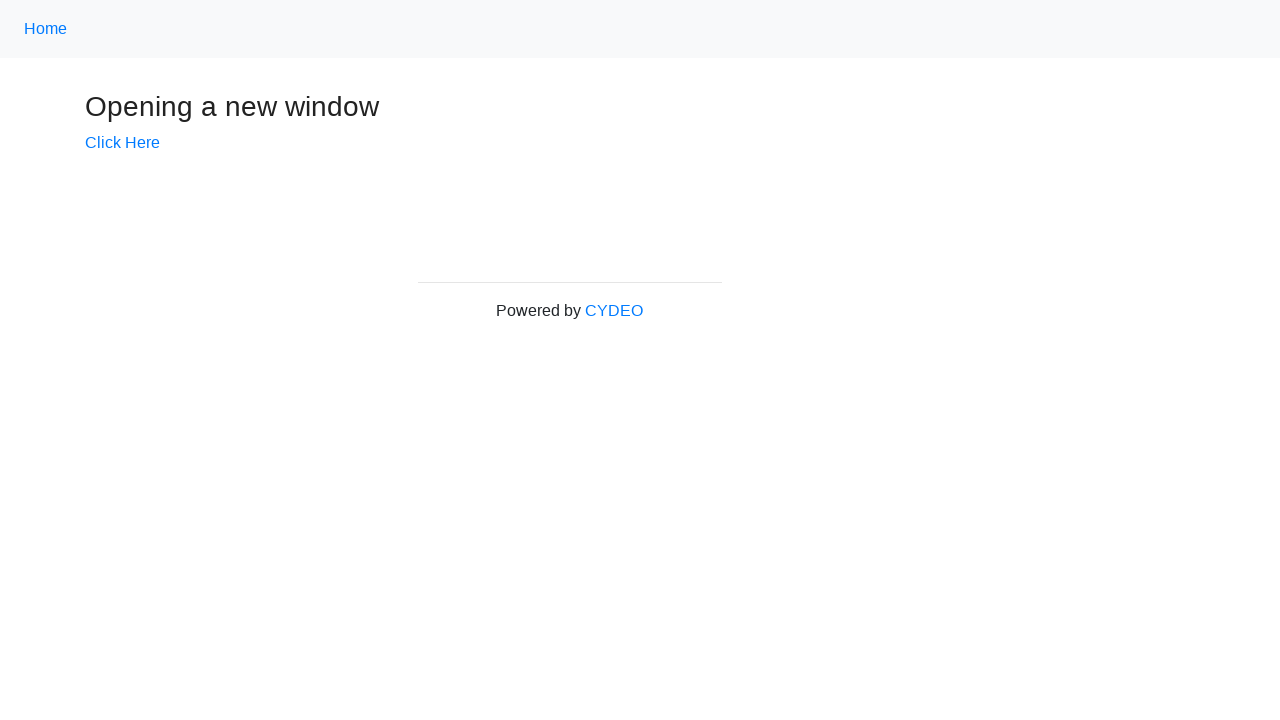

Verified main window title is 'Windows'
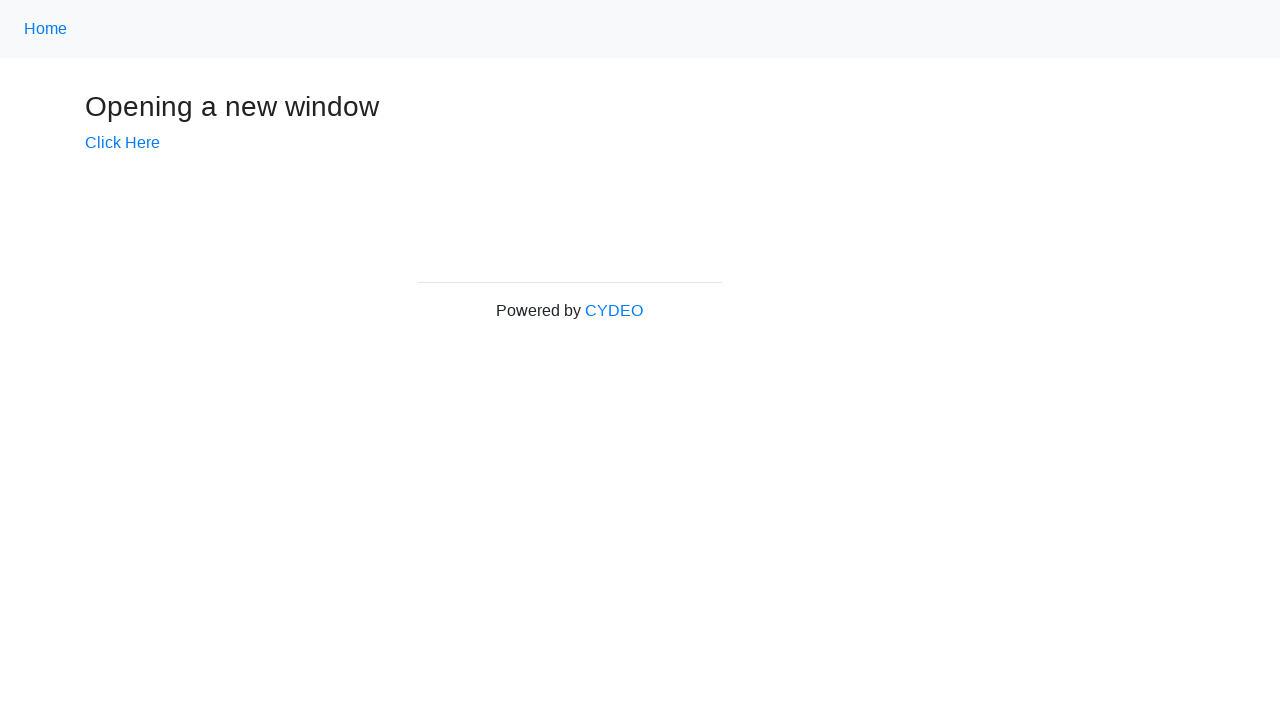

Clicked 'Click Here' link to open new window at (122, 143) on text=Click Here
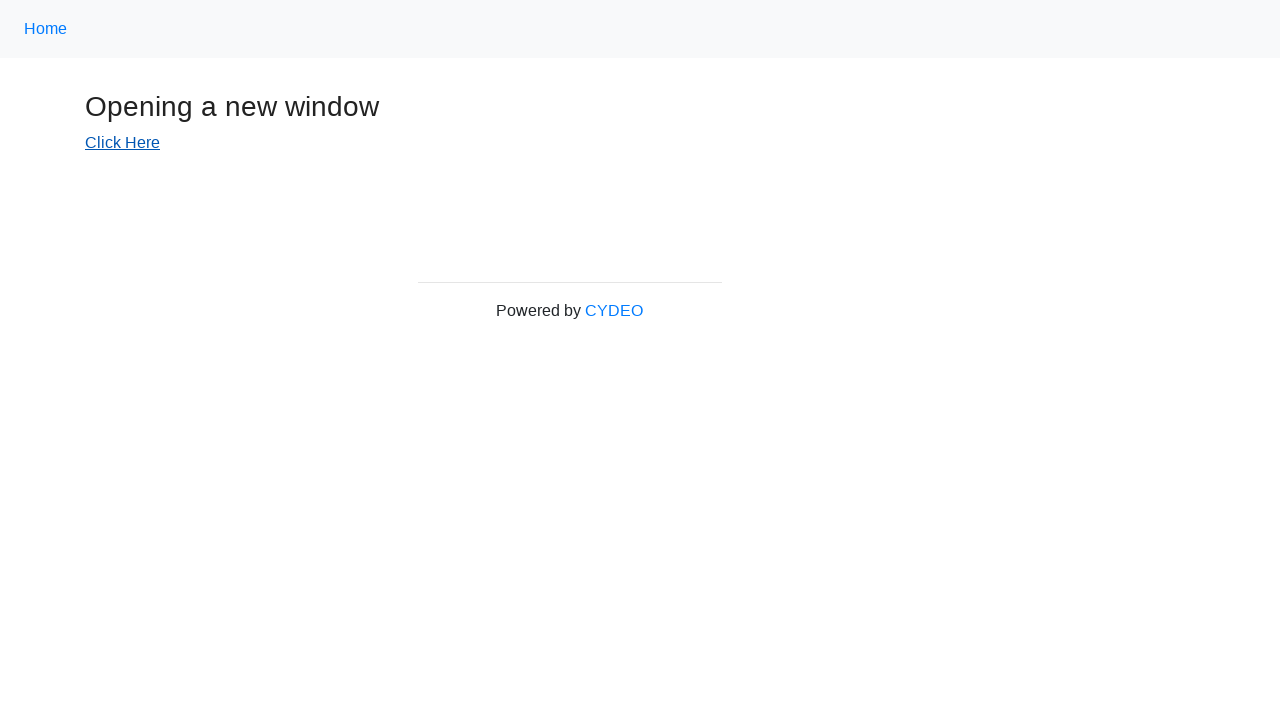

Captured new window/page reference
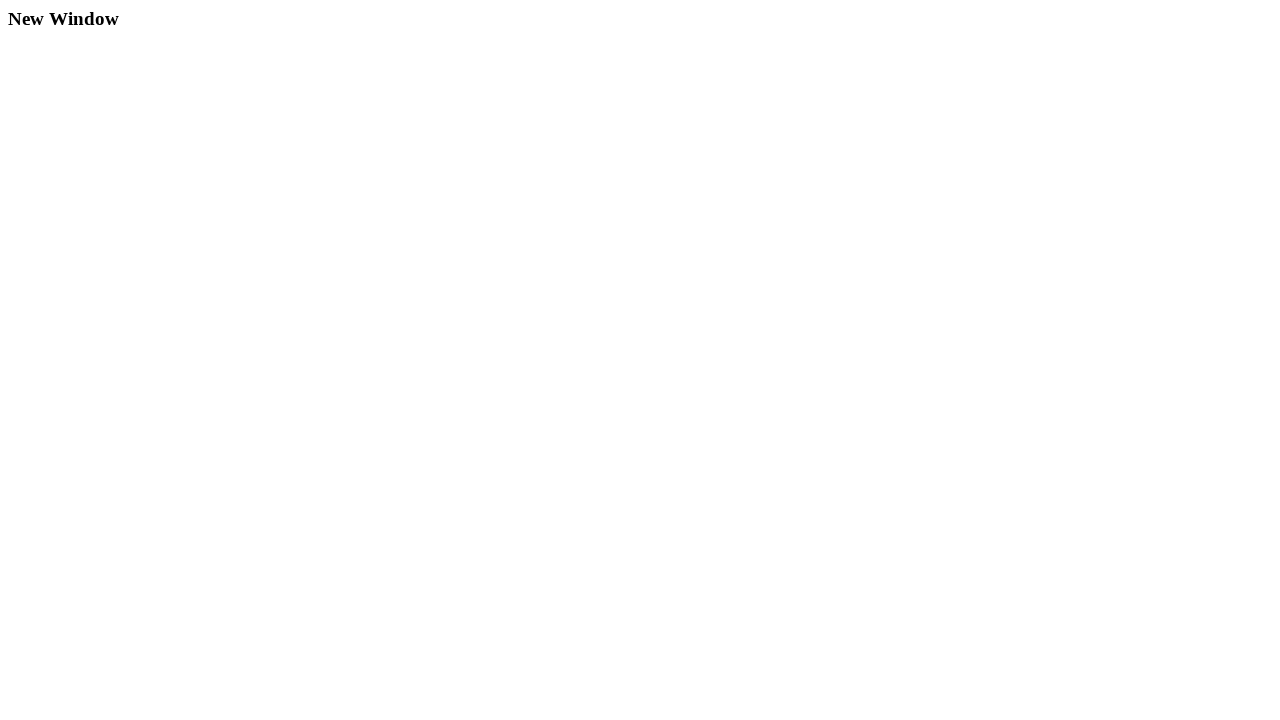

New window finished loading
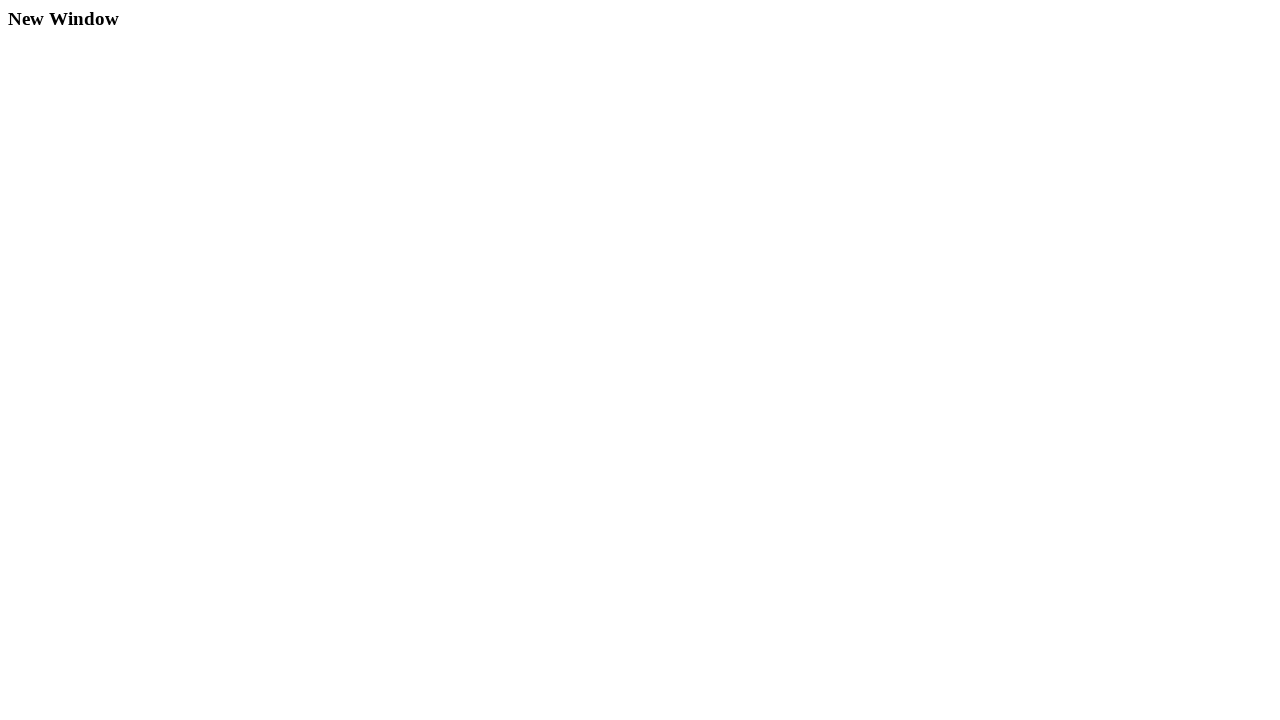

Verified new window title is 'New Window'
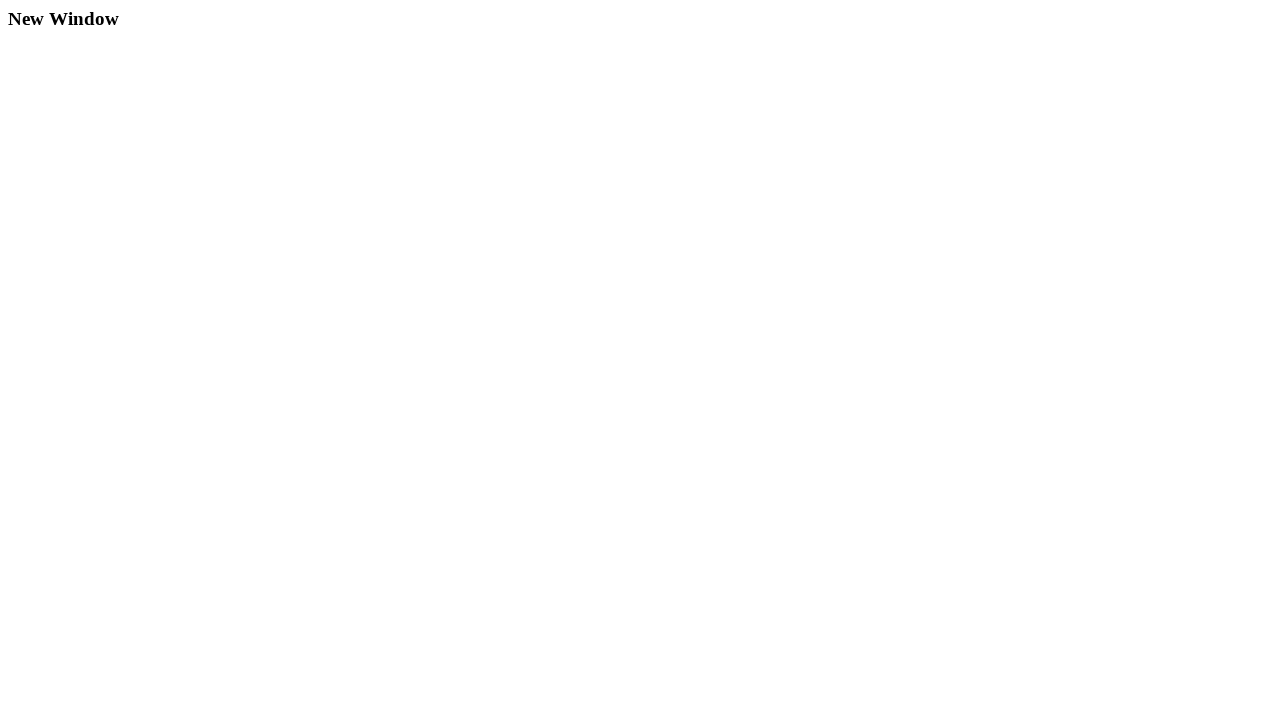

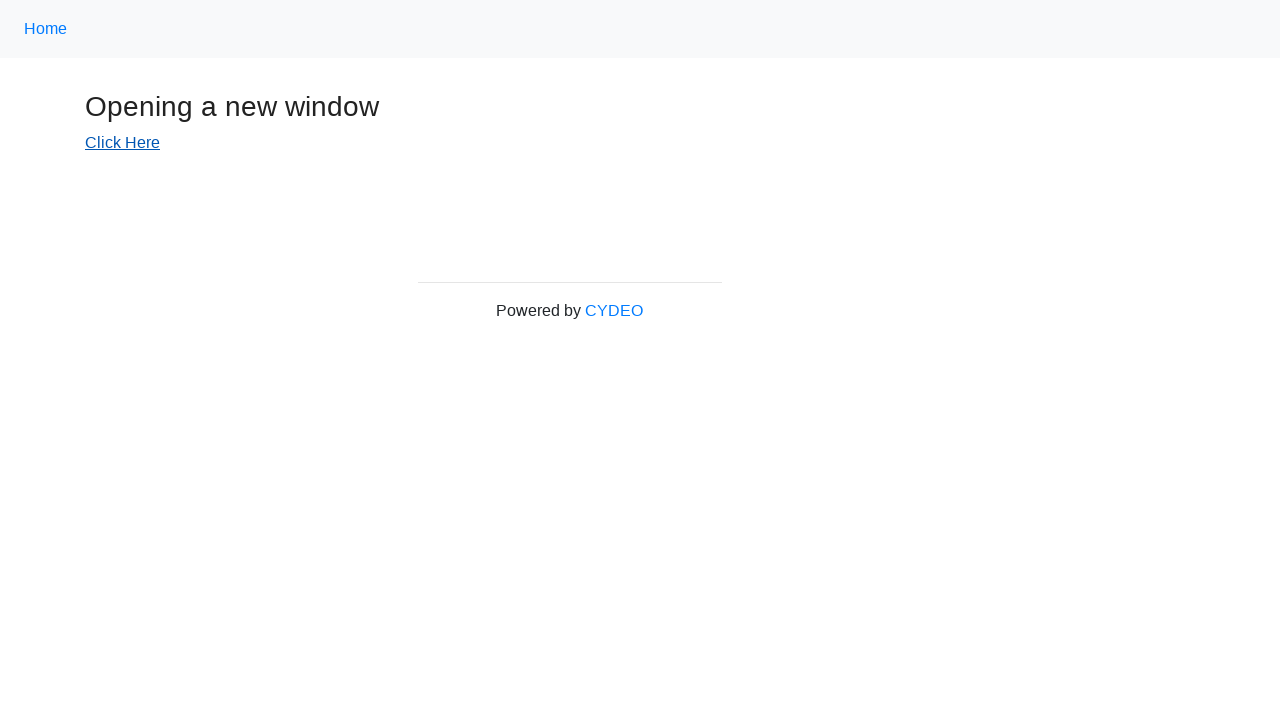